After completing MBTI test, tests the email signup component by clicking the signup button, filling in an email address, and submitting the form.

Starting URL: https://korean-mbti-platform.netlify.app/en/tests/mbti-classic

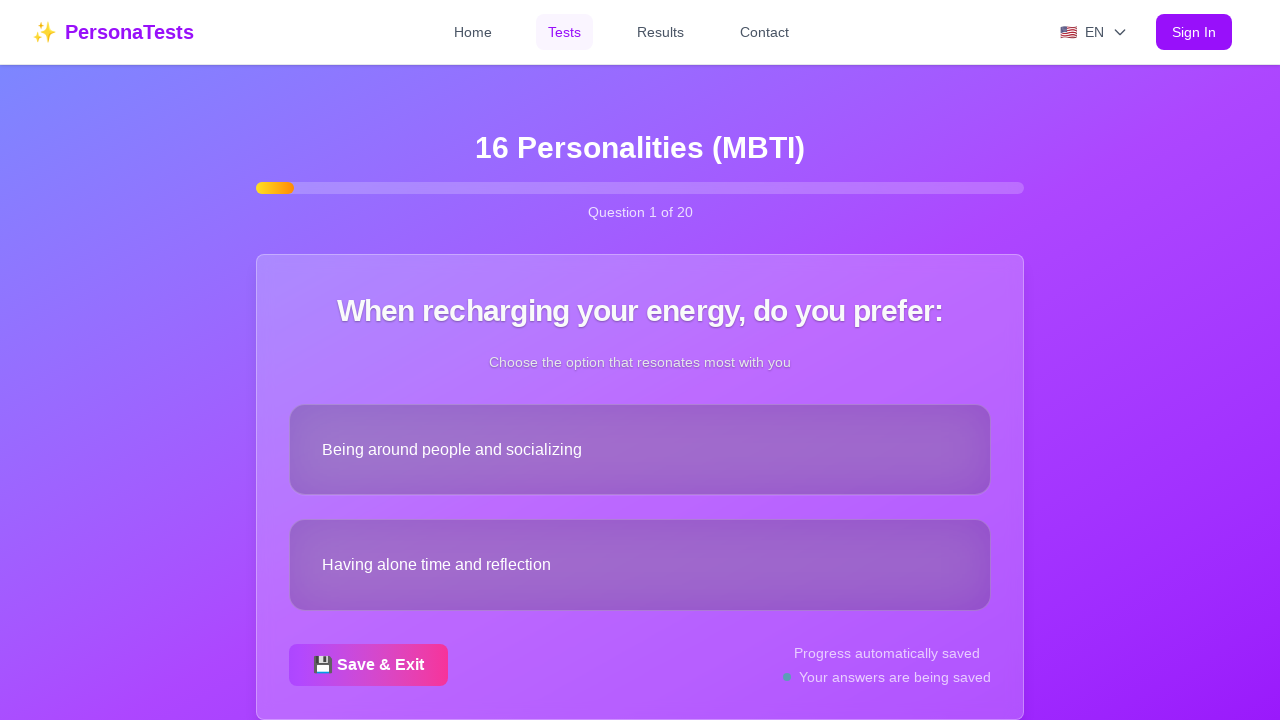

Waited 2 seconds for page to load
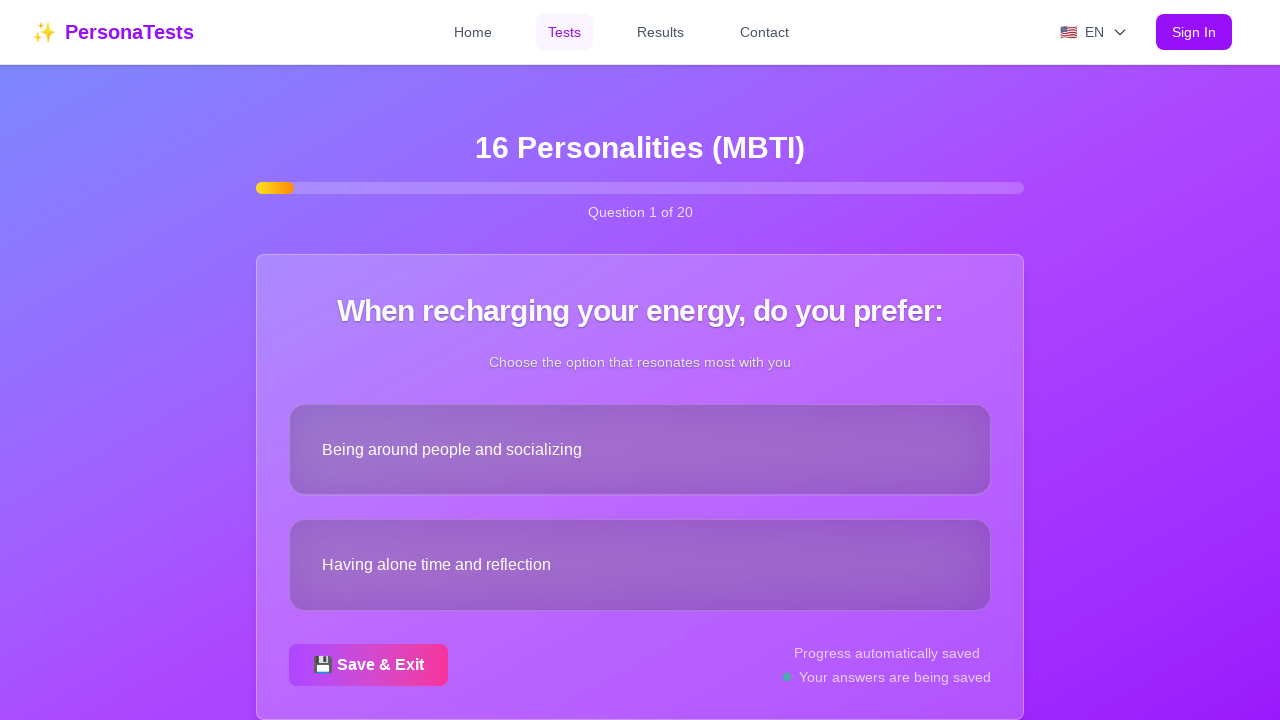

Waited 500ms before selecting MBTI answer (iteration 1/20)
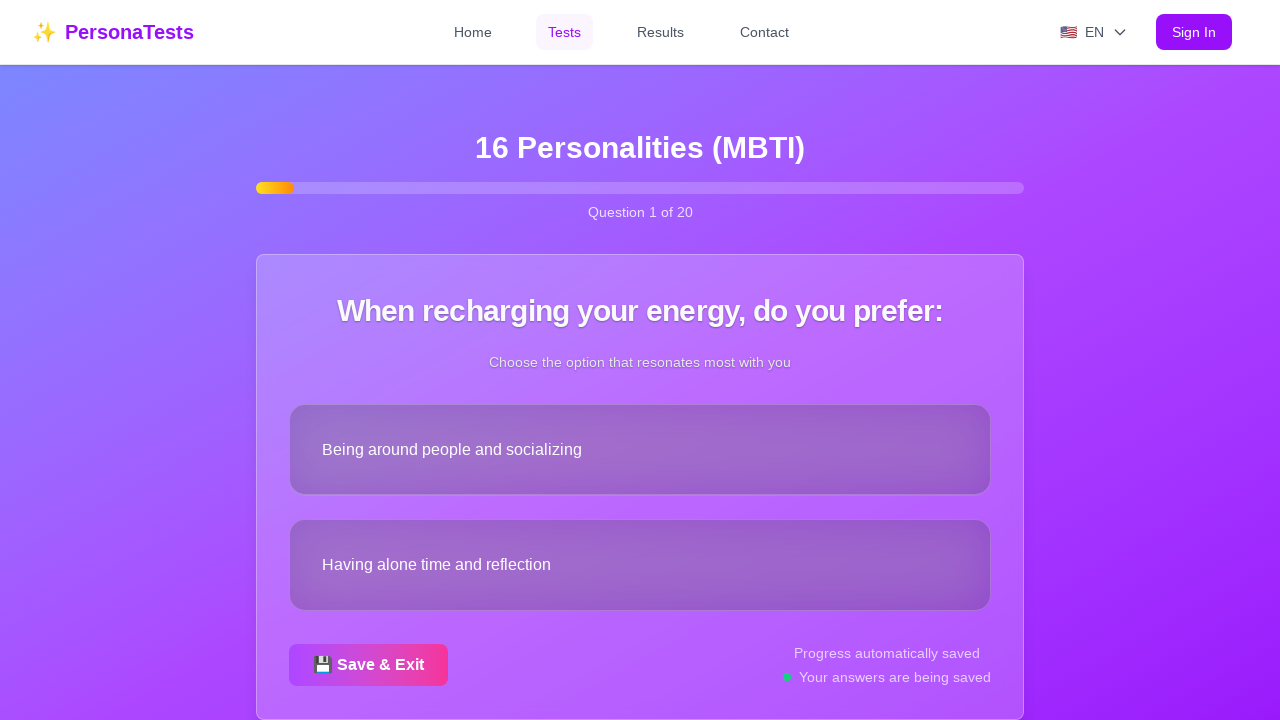

Waited 3 seconds for results page to load
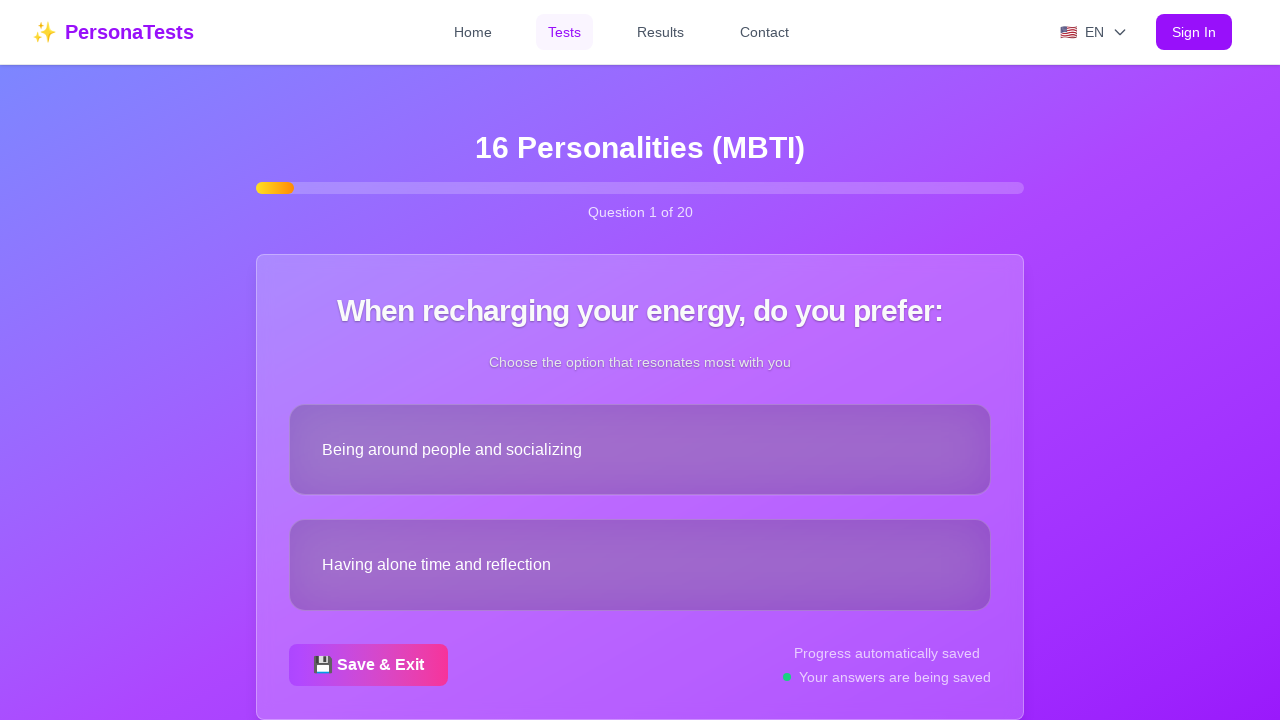

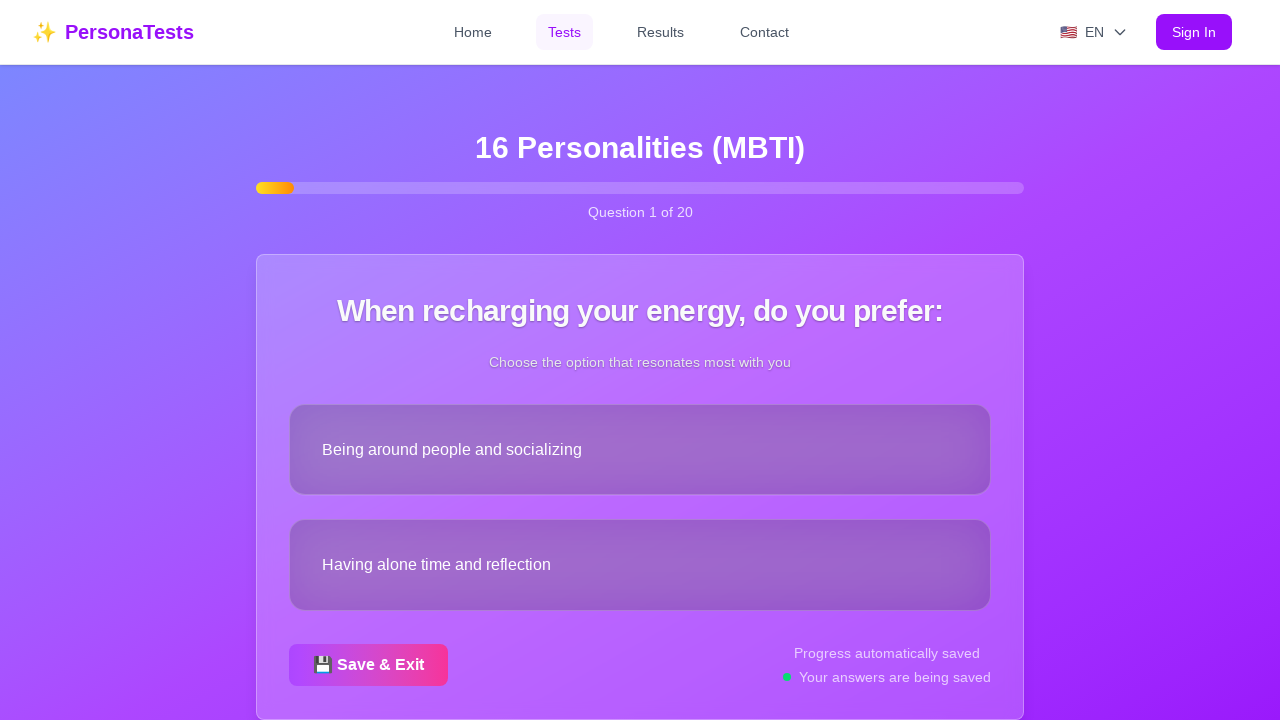